Tests dynamic loading page by clicking a start button to trigger content loading and waiting for the hidden element to become visible.

Starting URL: https://the-internet.herokuapp.com/dynamic_loading/1

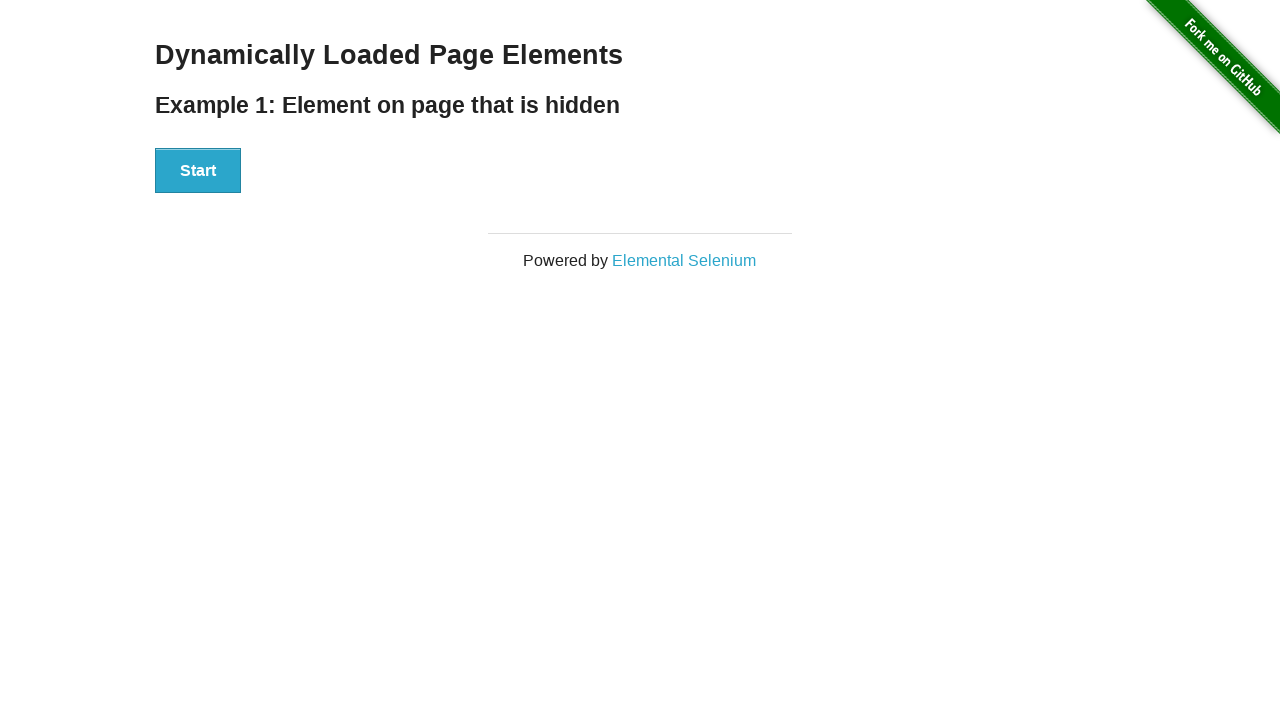

Clicked start button to trigger dynamic content loading at (198, 171) on #start > button
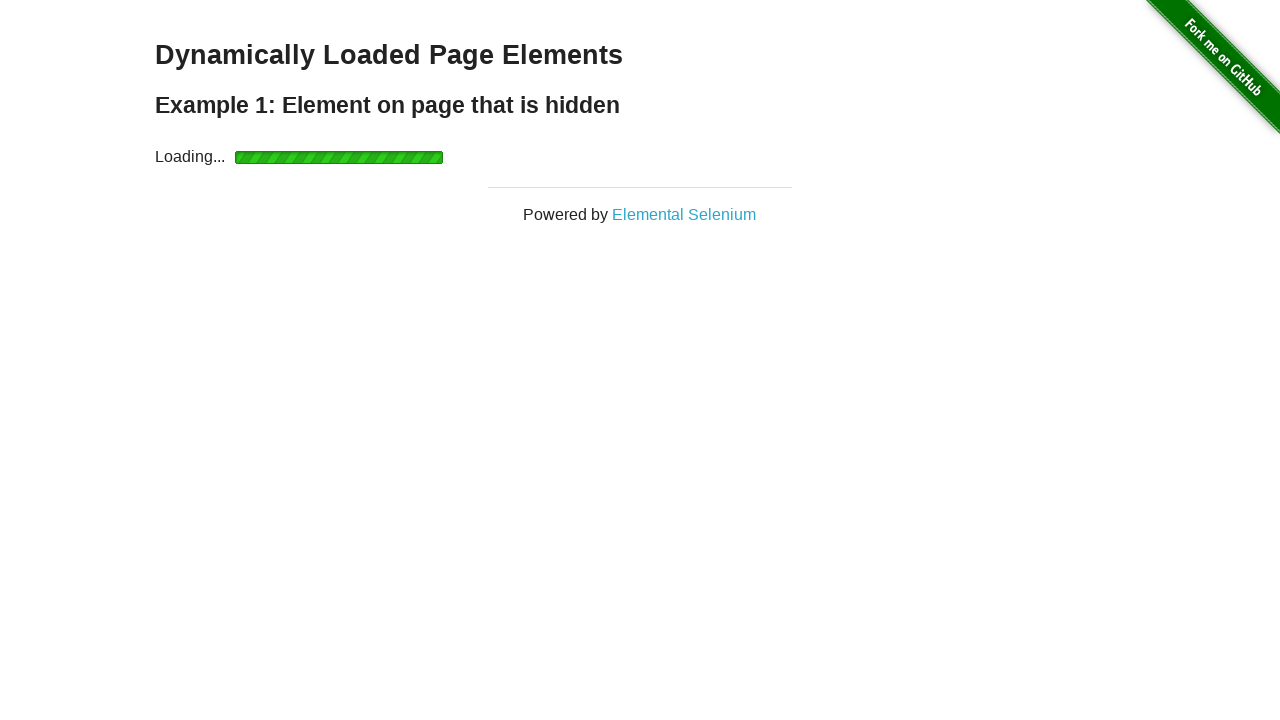

Hidden element became visible after dynamic loading completed
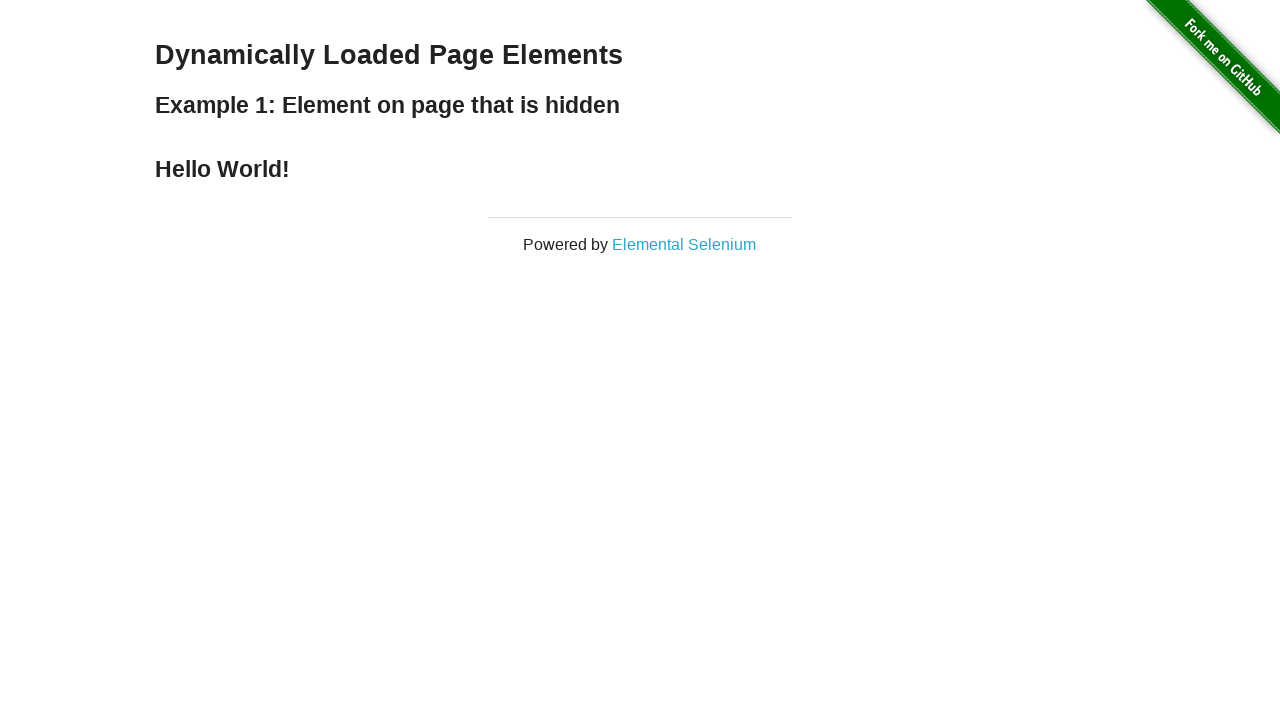

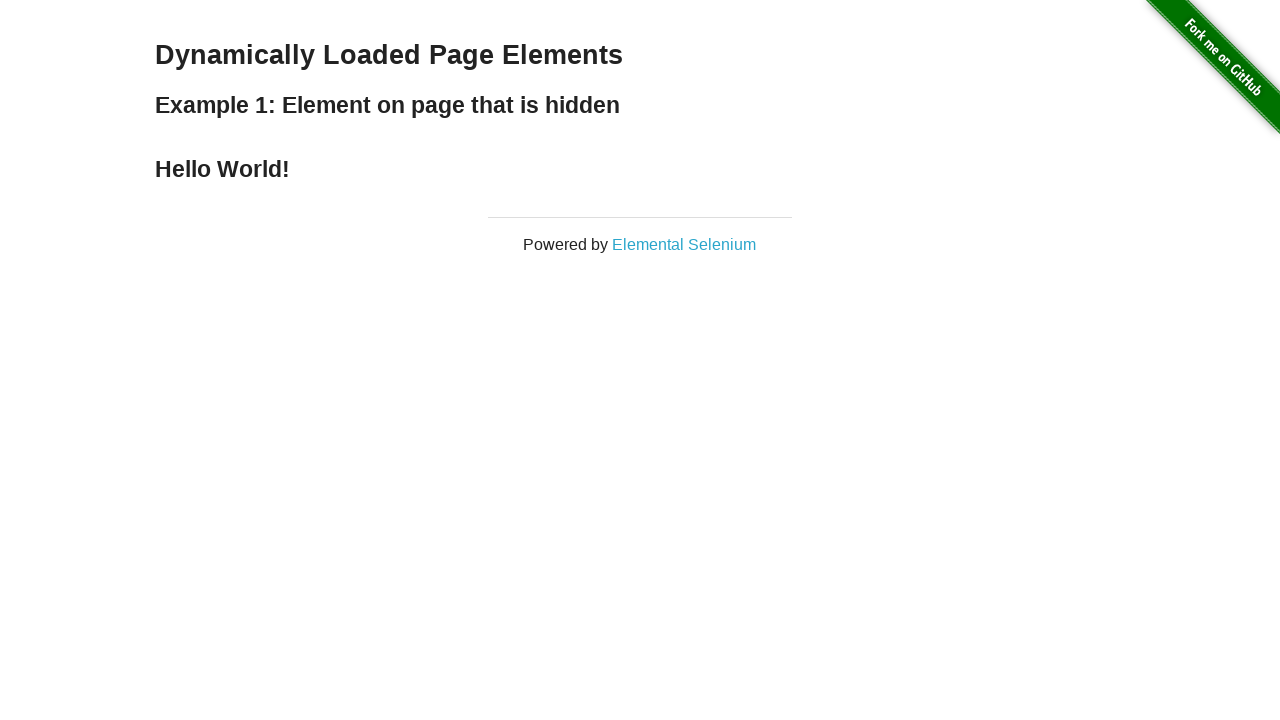